Visits the Deck of Cards API website and verifies the page title is correct.

Starting URL: https://deckofcardsapi.com/

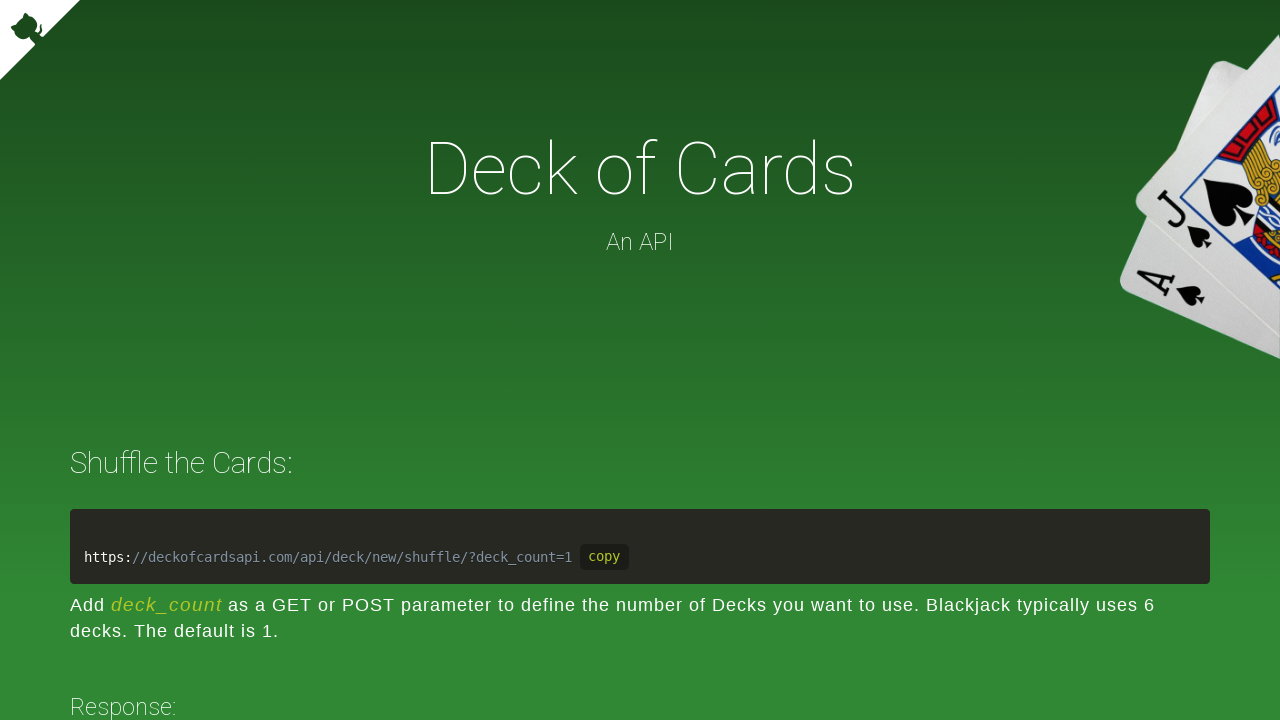

Navigated to Deck of Cards API website
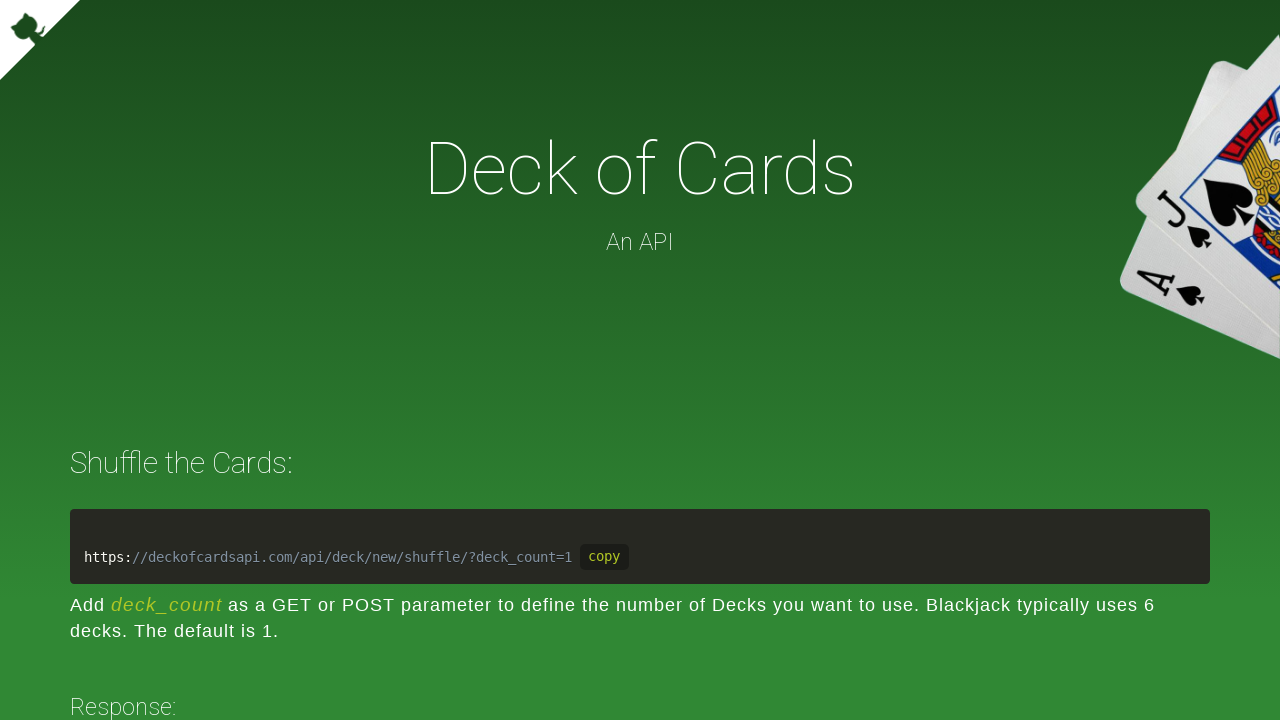

Verified page title is 'Deck of Cards API'
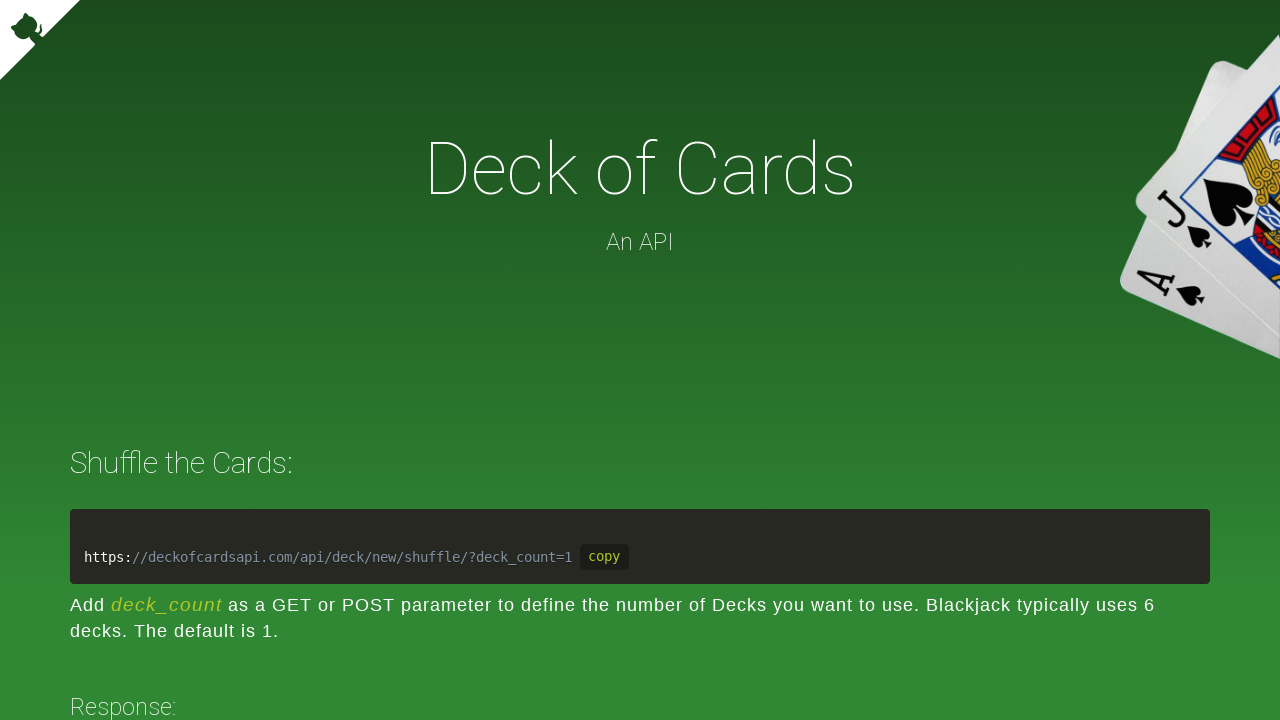

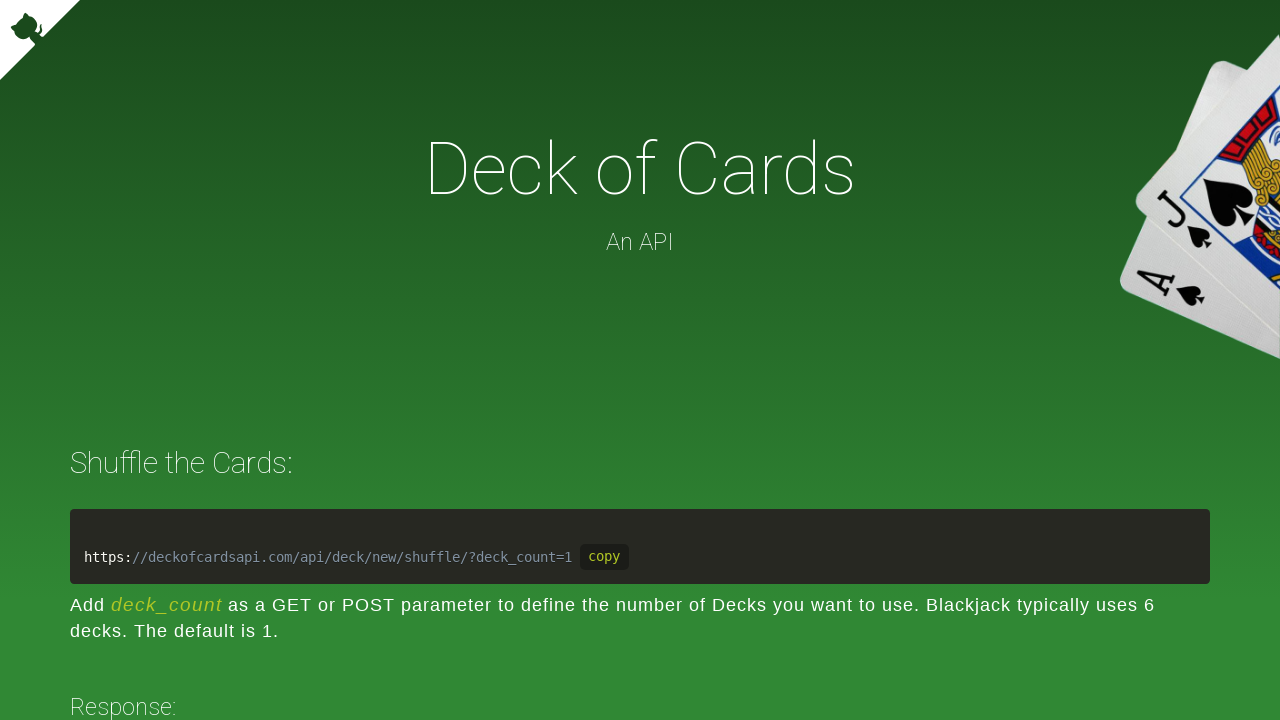